Tests form interaction on a practice blog by filling a name field and selecting a gender radio button using JavaScript execution

Starting URL: https://testautomationpractice.blogspot.com/

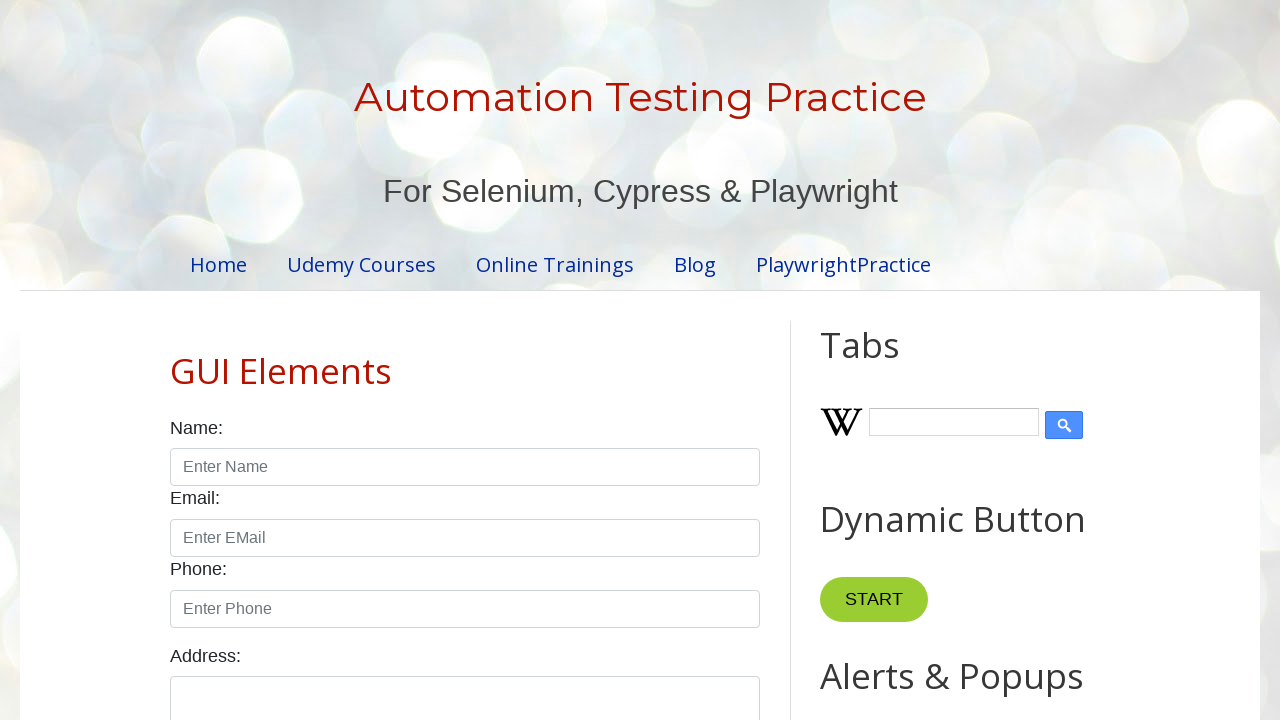

Filled name field with 'John' using JavaScript execution
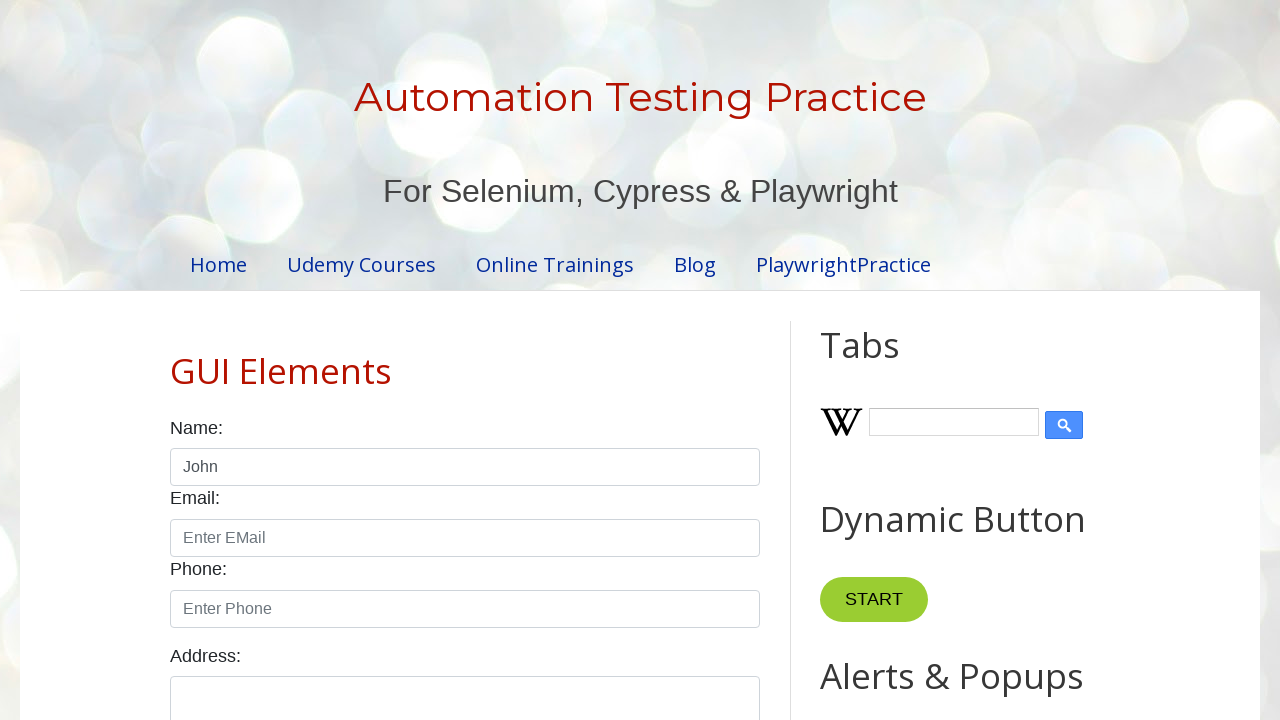

Clicked female radio button using JavaScript execution
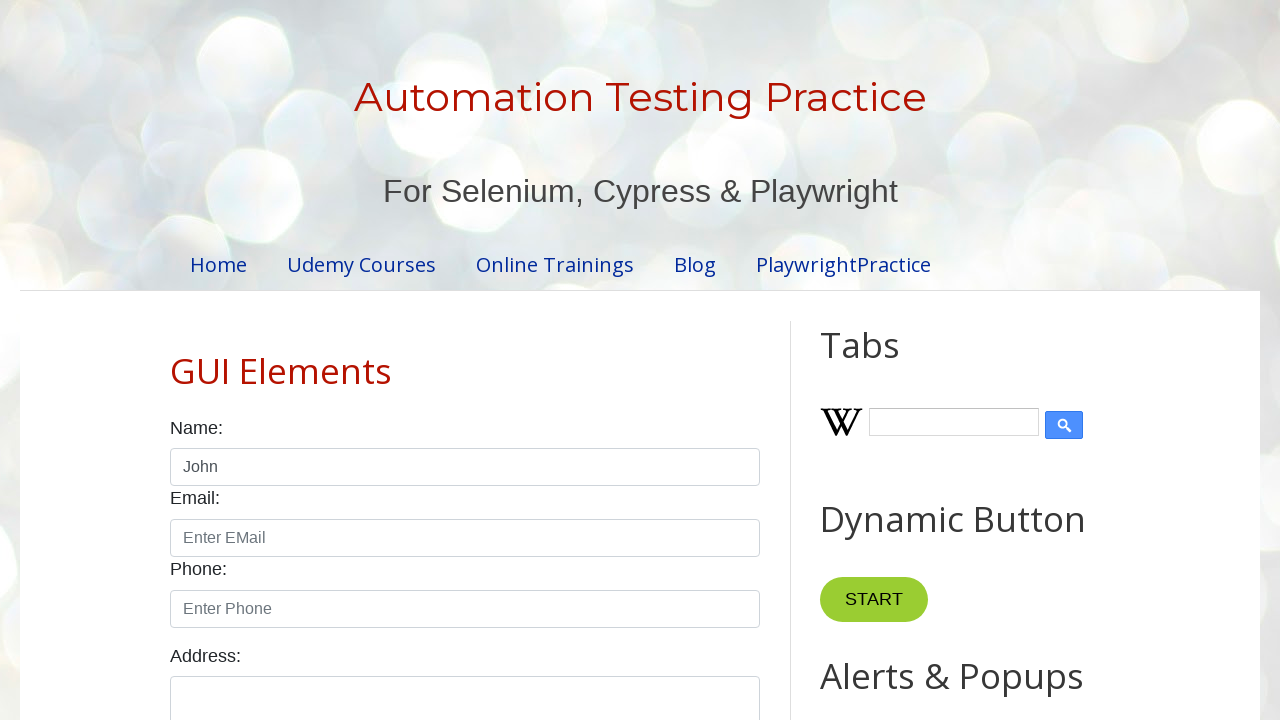

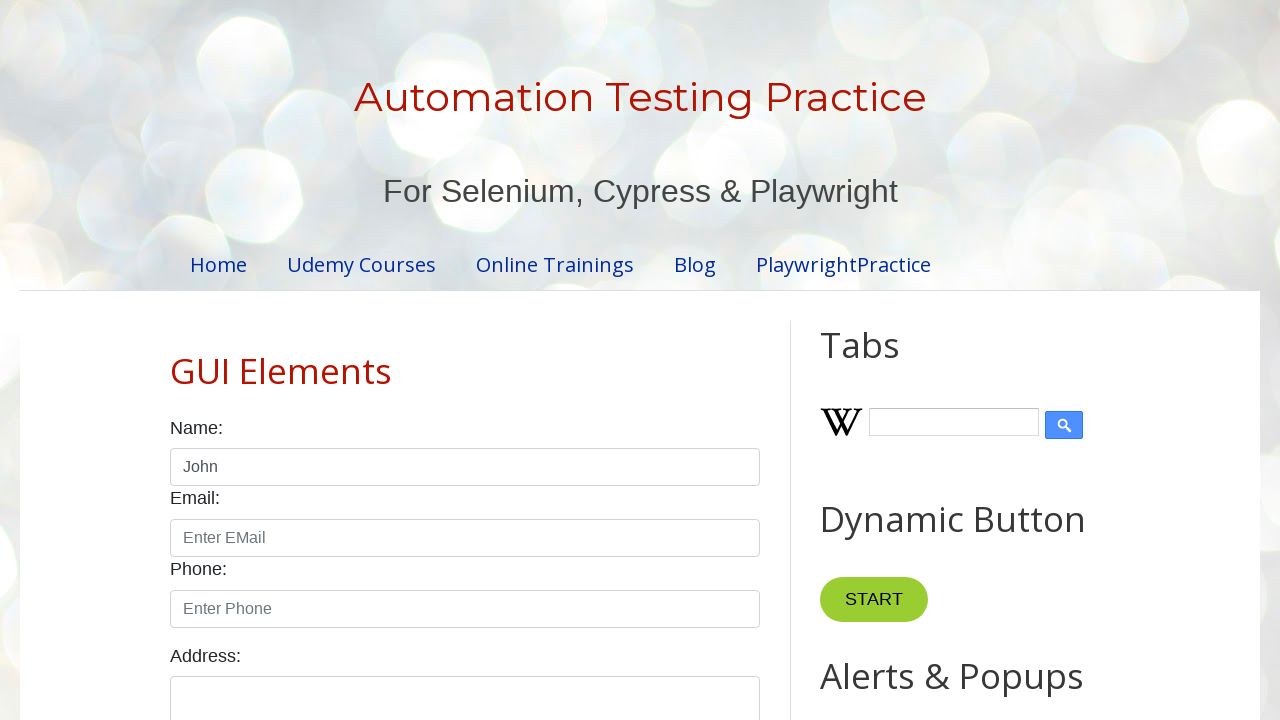